Tests the global header navigation dropdown menu on Mazda Mexico website by clicking through each menu item in the navigation bar to verify they are interactive.

Starting URL: https://www.mazda.mx

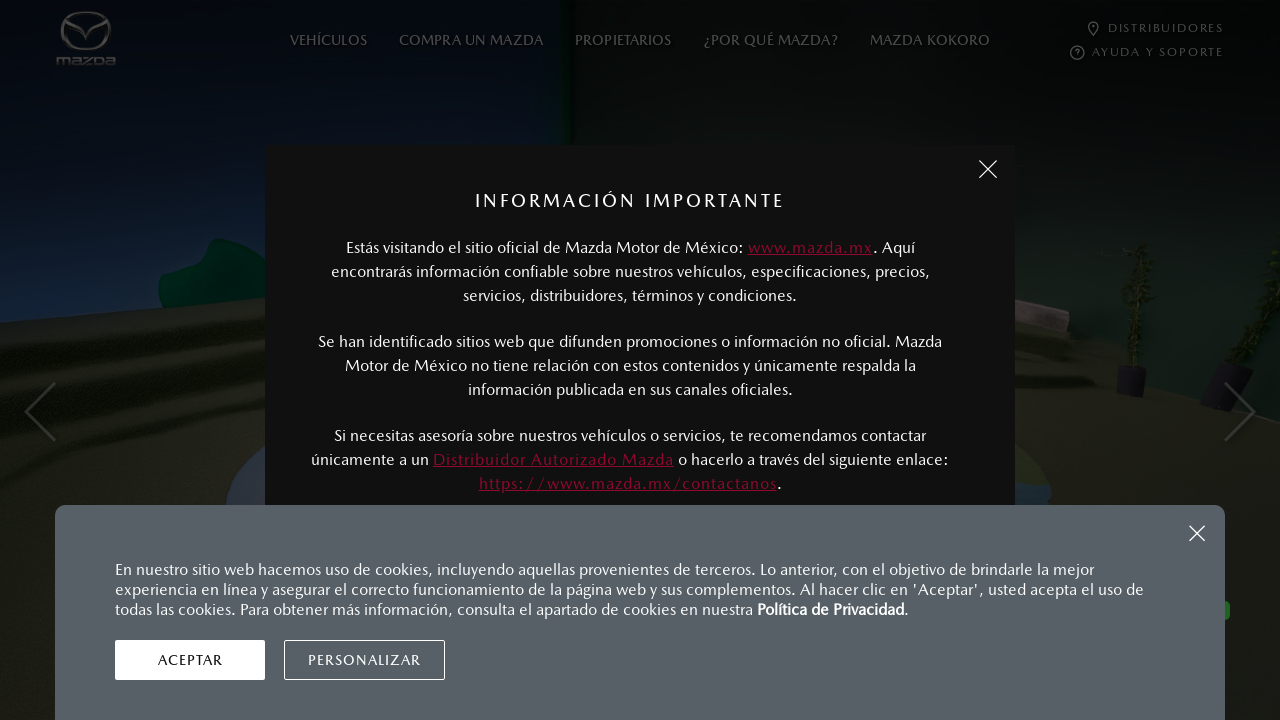

Waited for Mazda Mexico website to load
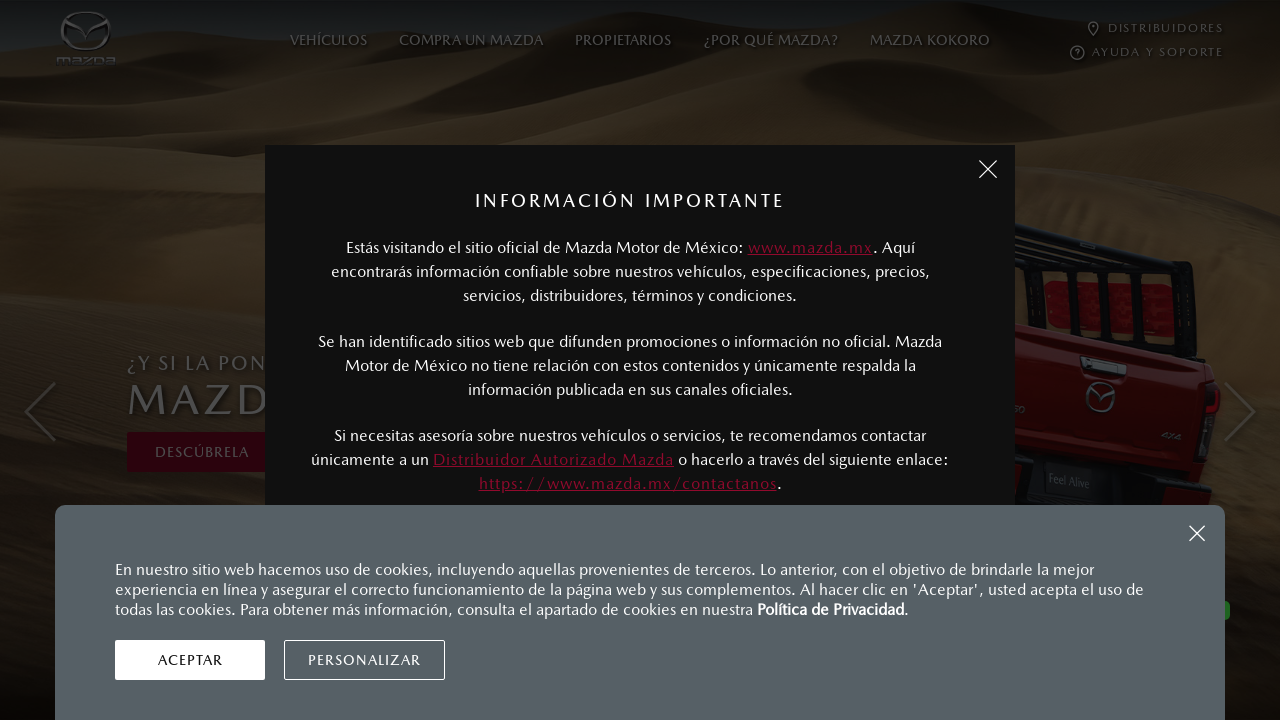

Located all navigation menu items in global header
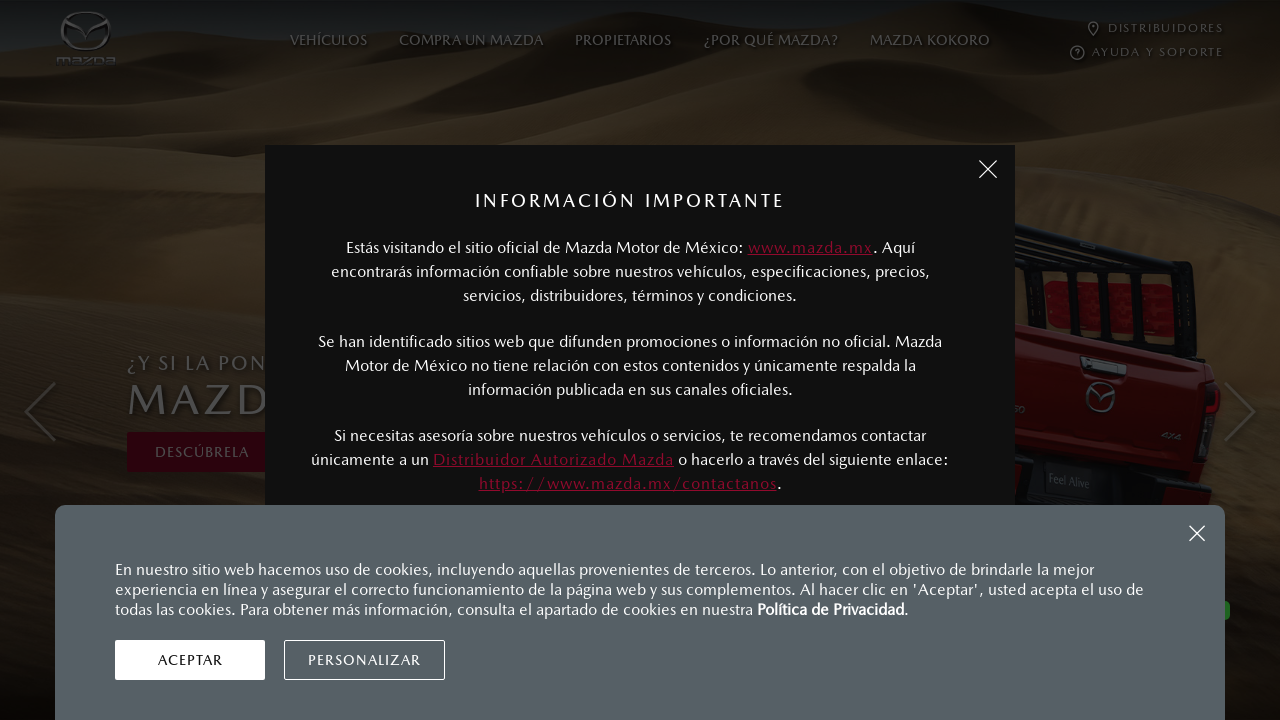

Found 0 menu items in navigation bar
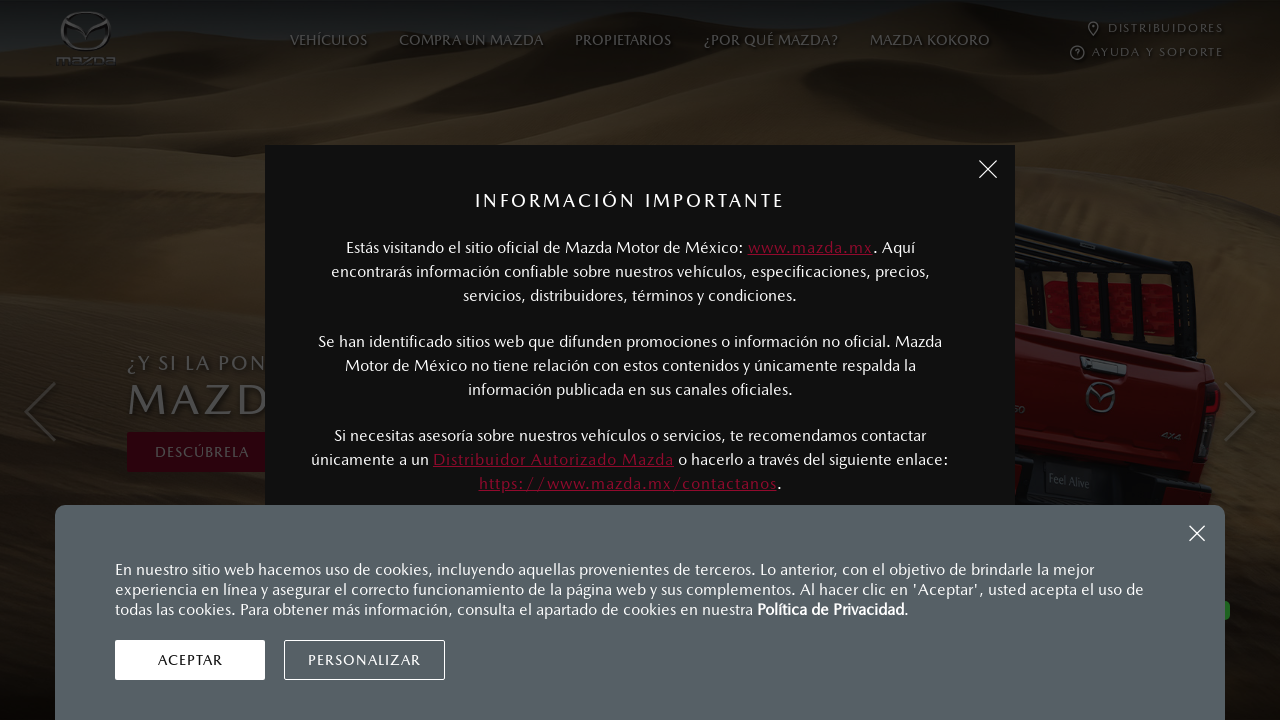

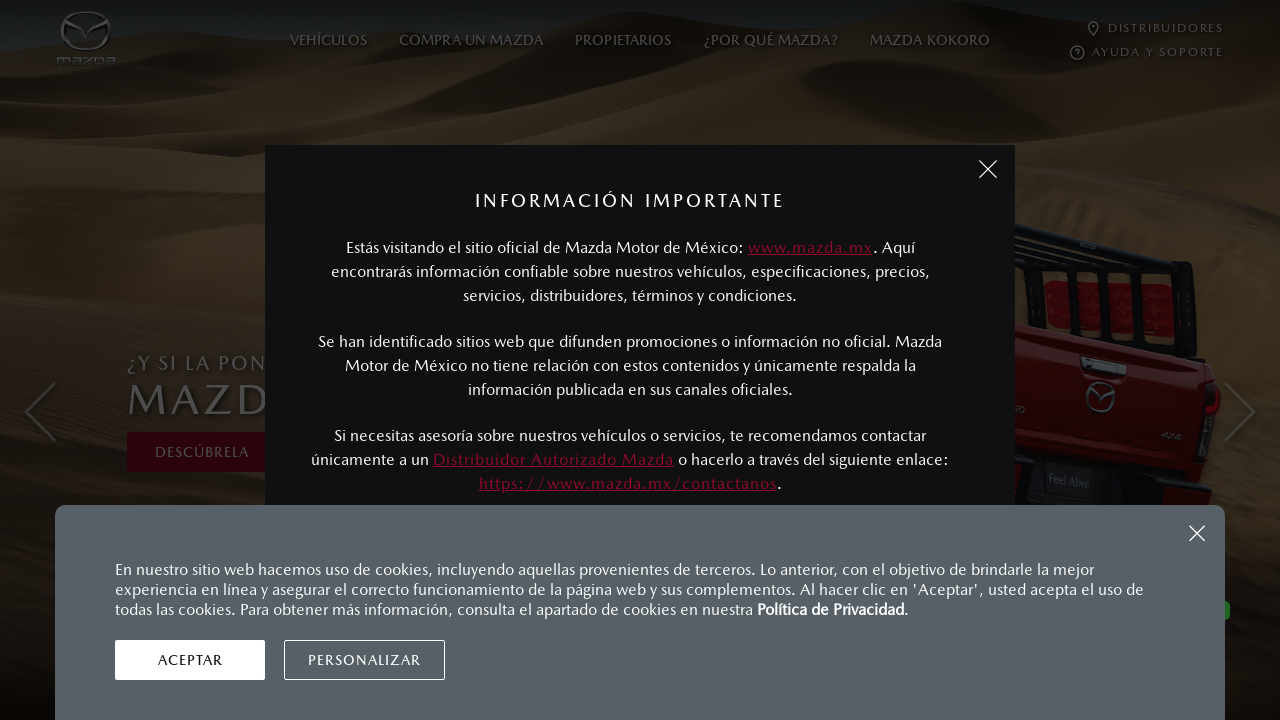